Tests text file download functionality by filling an input field, clicking generate button, and initiating a text file download.

Starting URL: https://testautomationpractice.blogspot.com/p/download-files_25.html

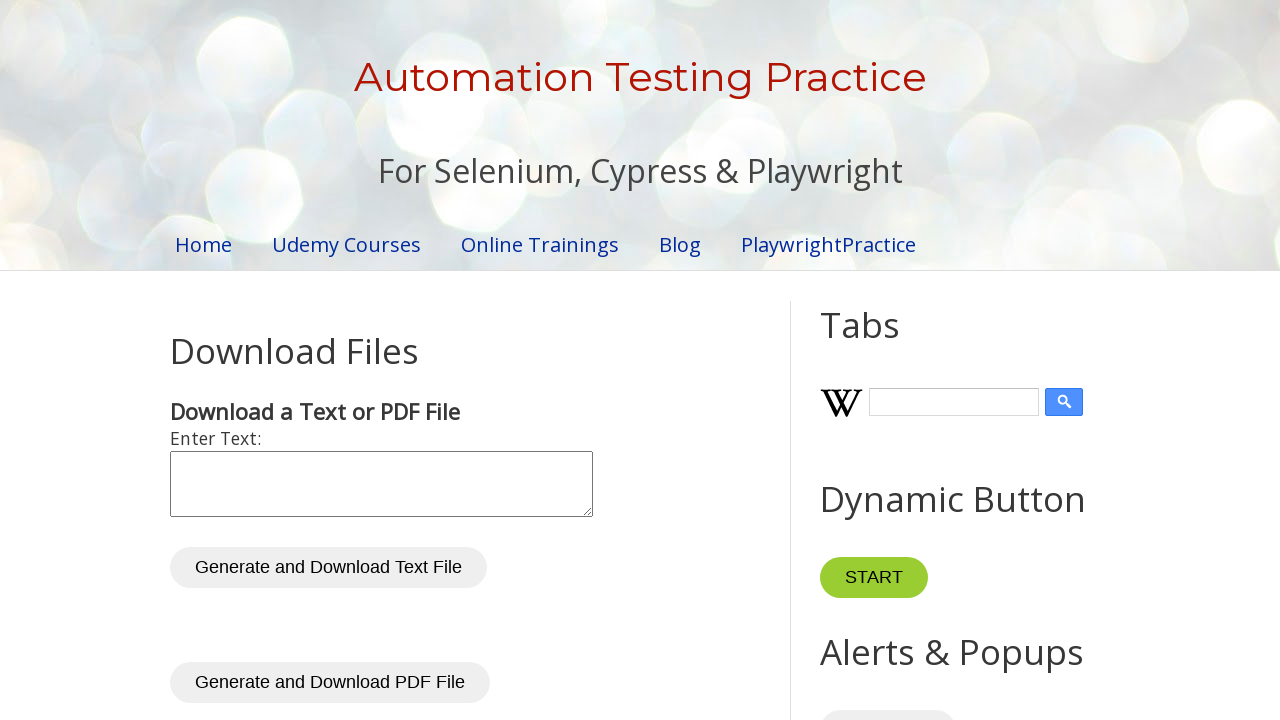

Filled input field with 'Playwright download files' on #inputText
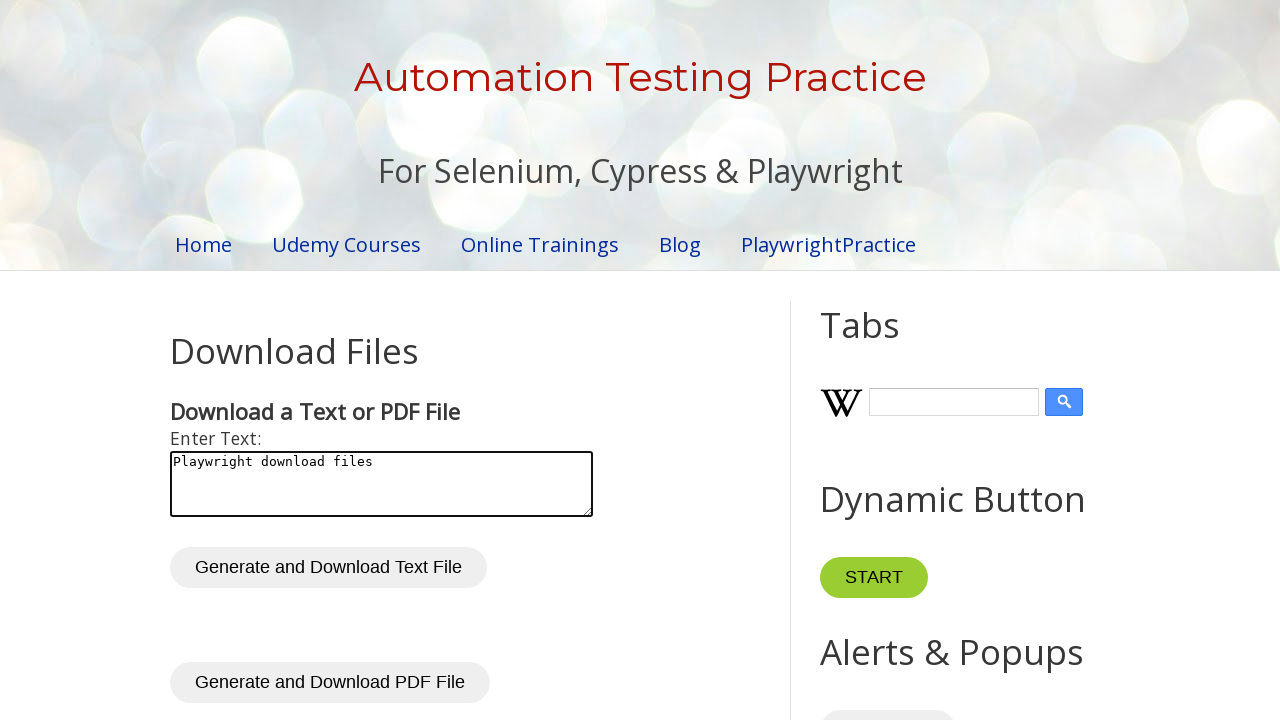

Clicked generate text file button at (328, 568) on #generateTxt
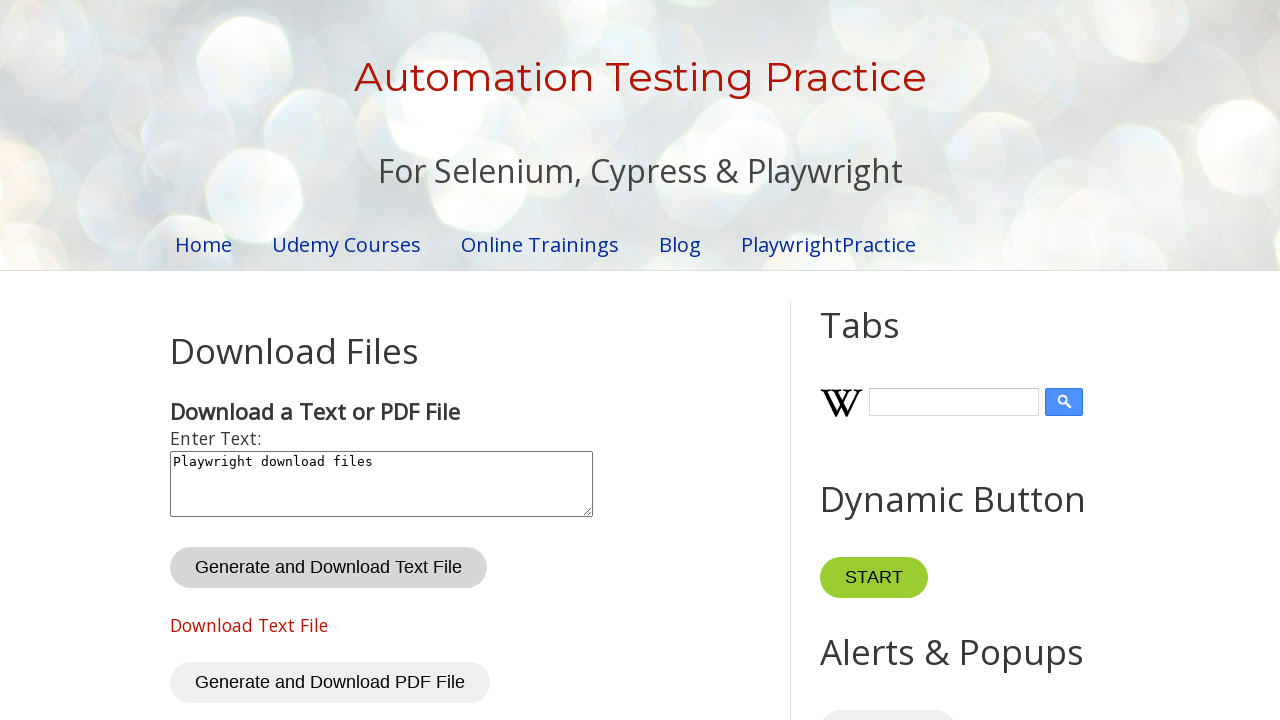

Download link appeared and became visible
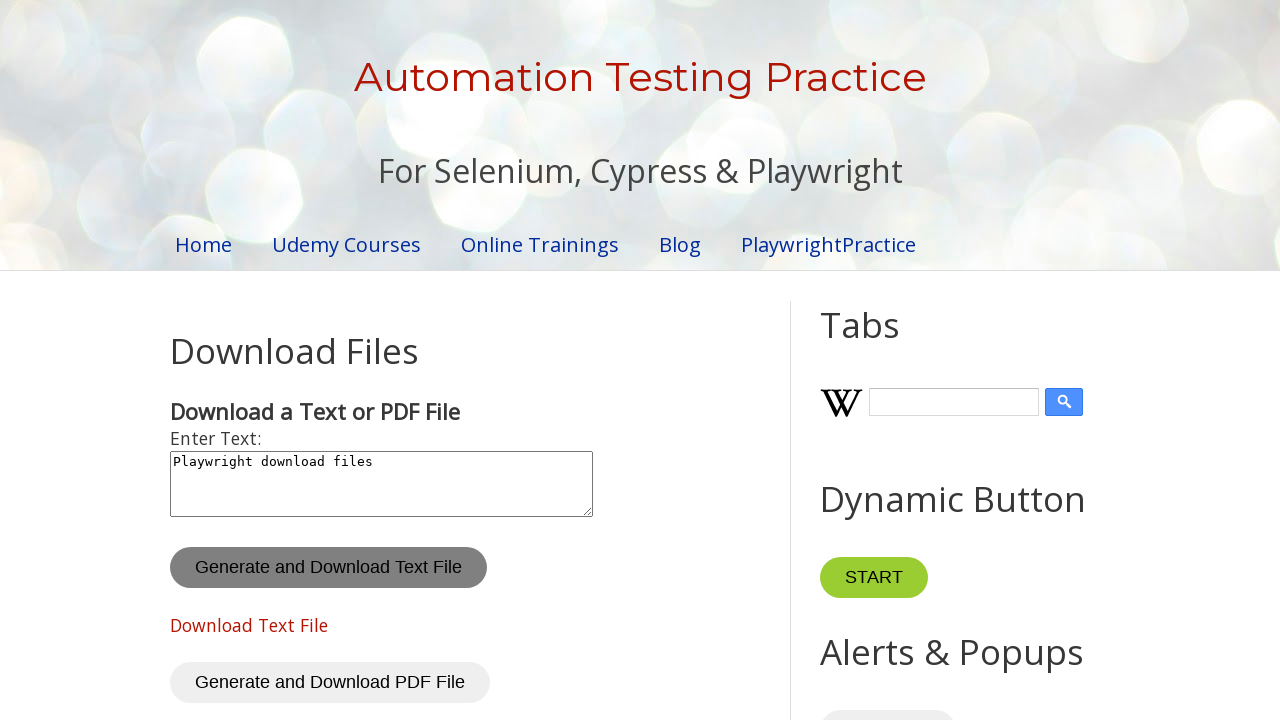

Clicked download link and file download initiated at (249, 625) on #txtDownloadLink
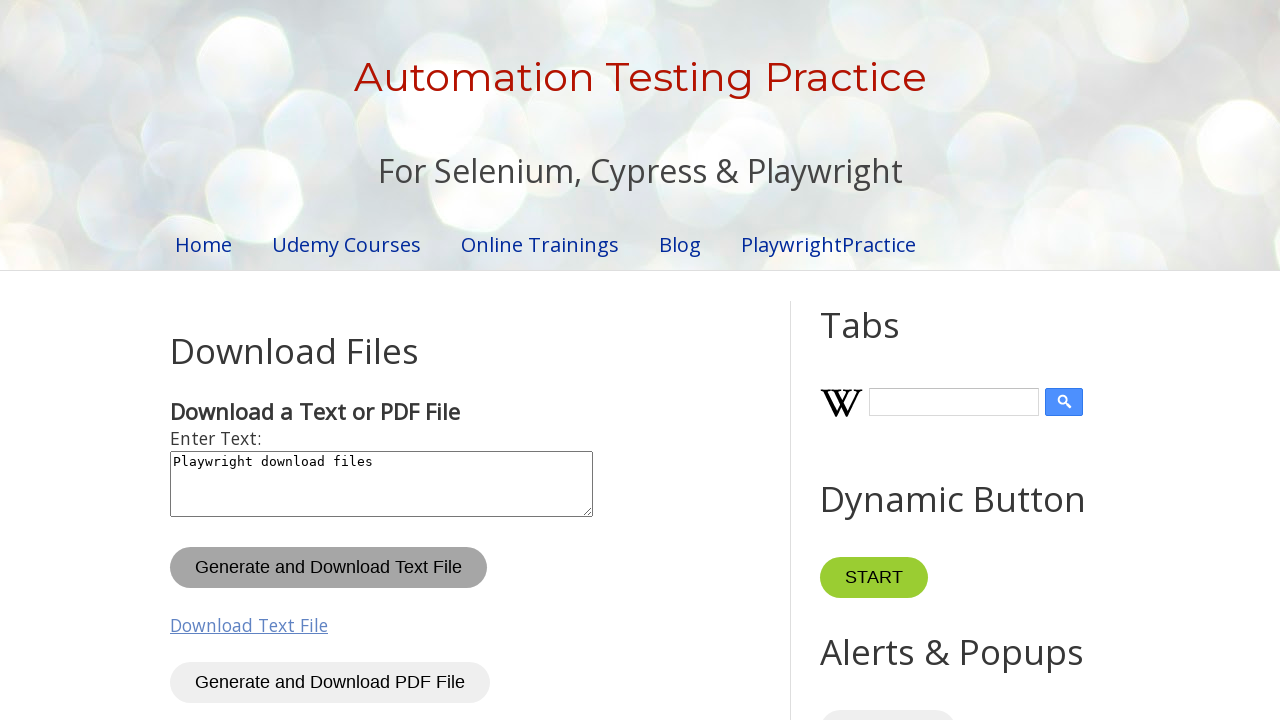

Download completed and download object retrieved
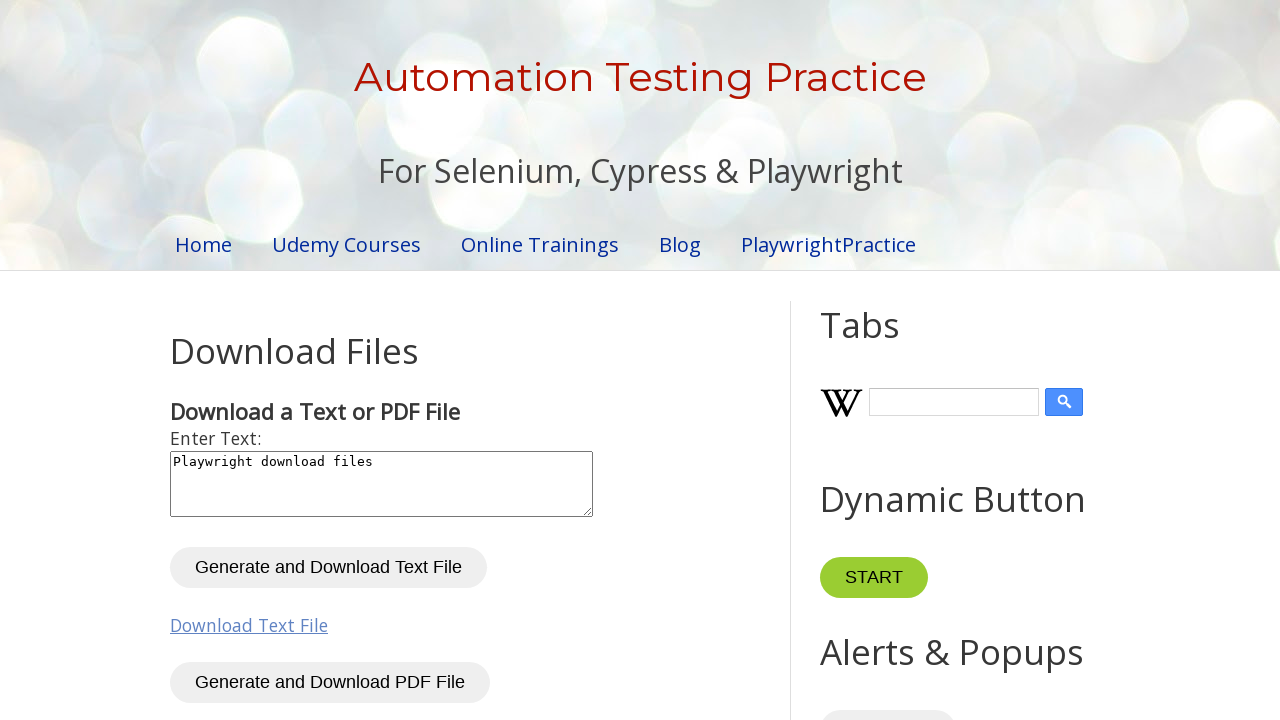

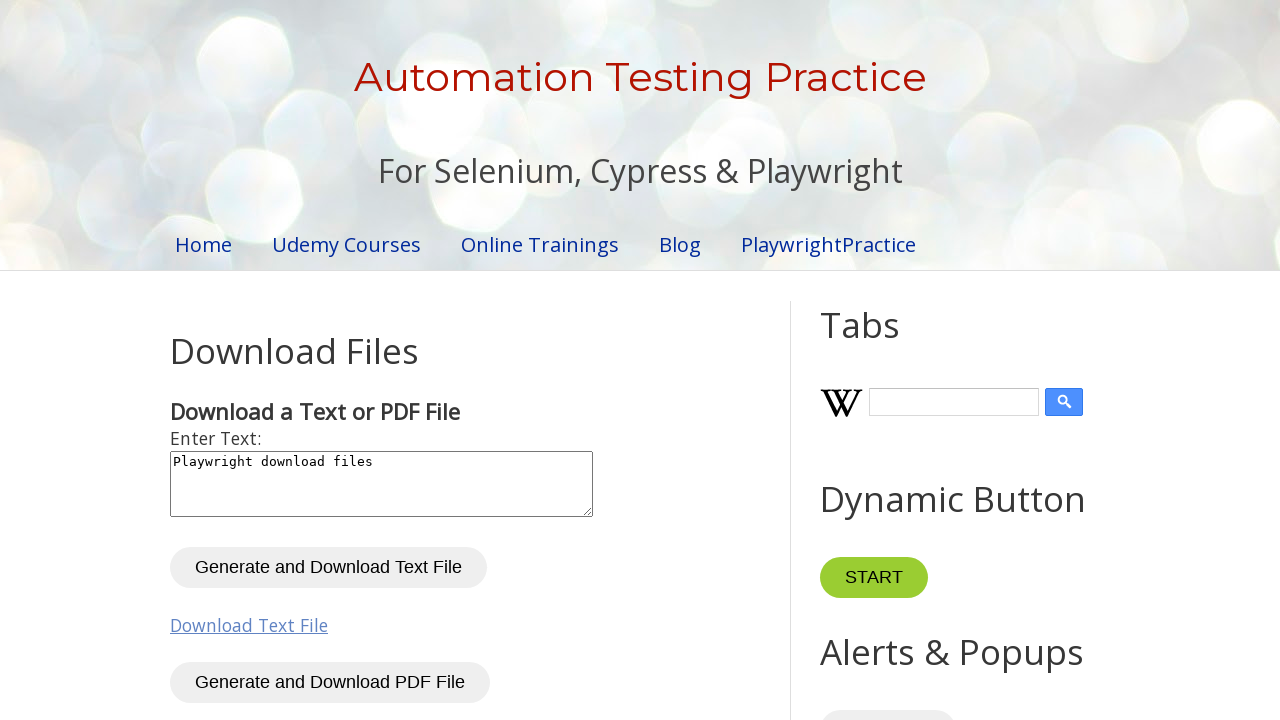